Tests staying on the current page by clicking a button, dismissing the JavaScript alert, and verifying the confirmation text appears

Starting URL: https://kristinek.github.io/site/examples/alerts_popups

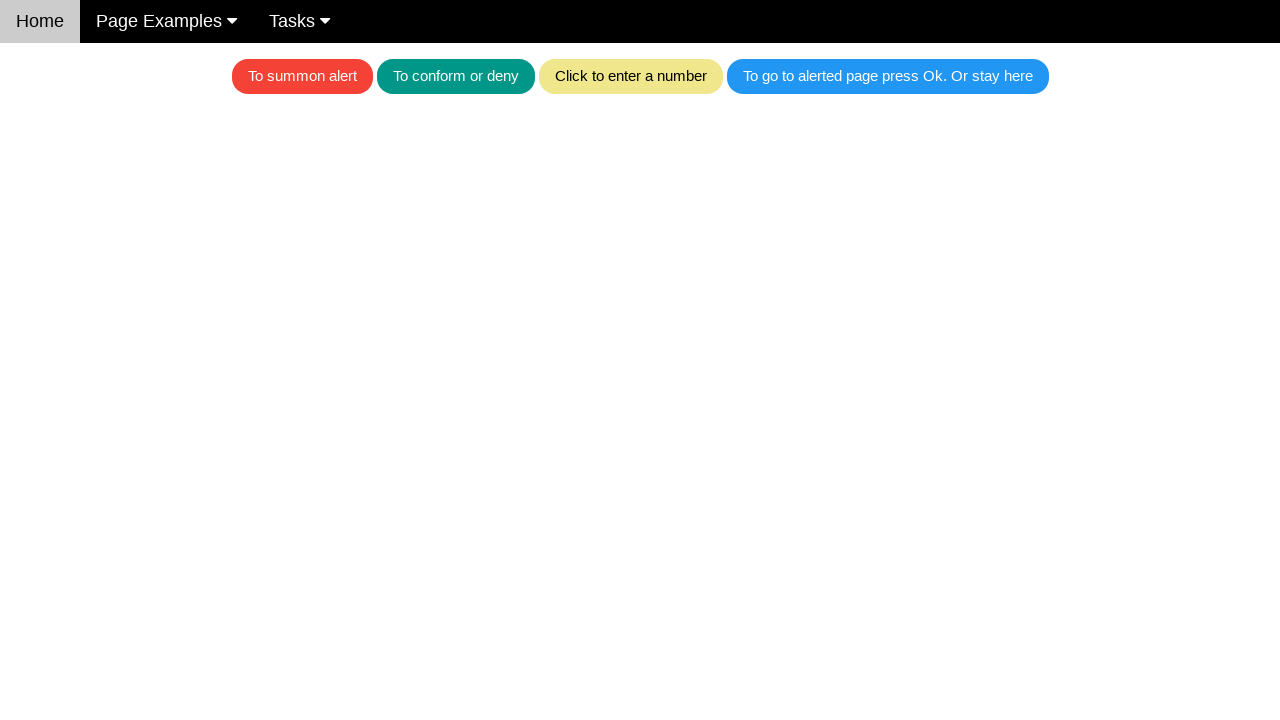

Navigated to alerts and popups example page
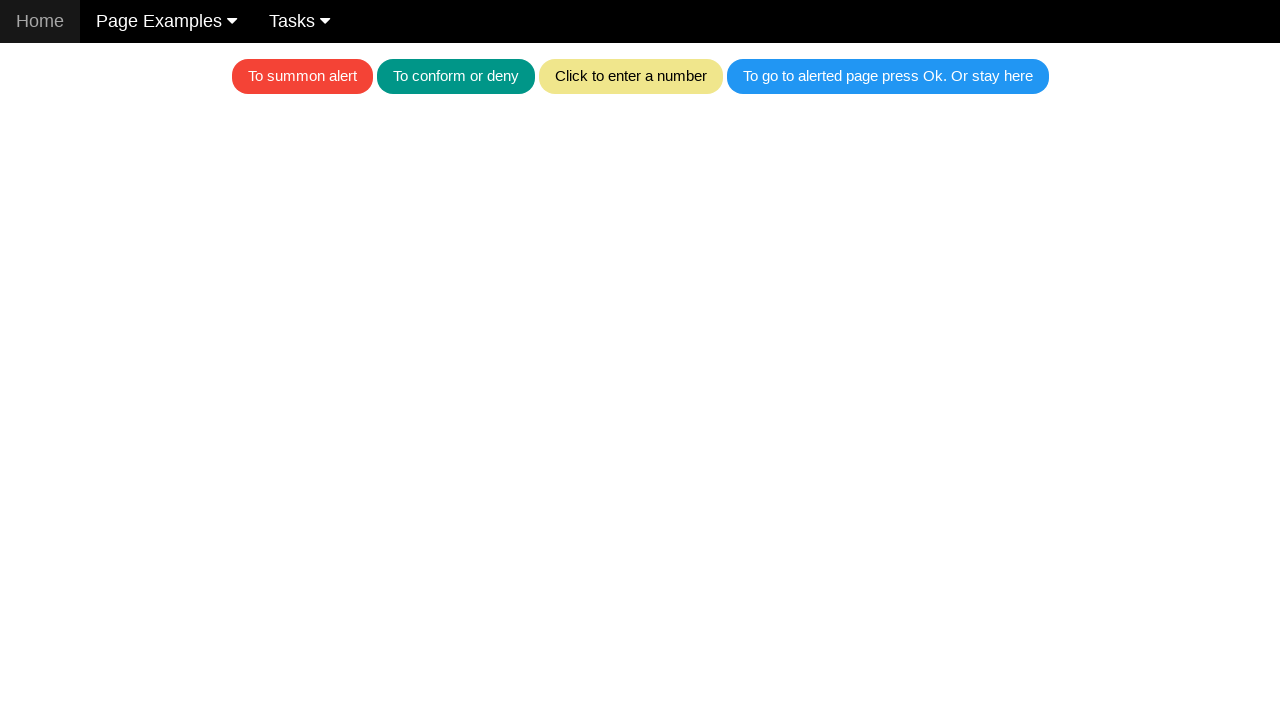

Set up dialog handler to dismiss JavaScript alerts
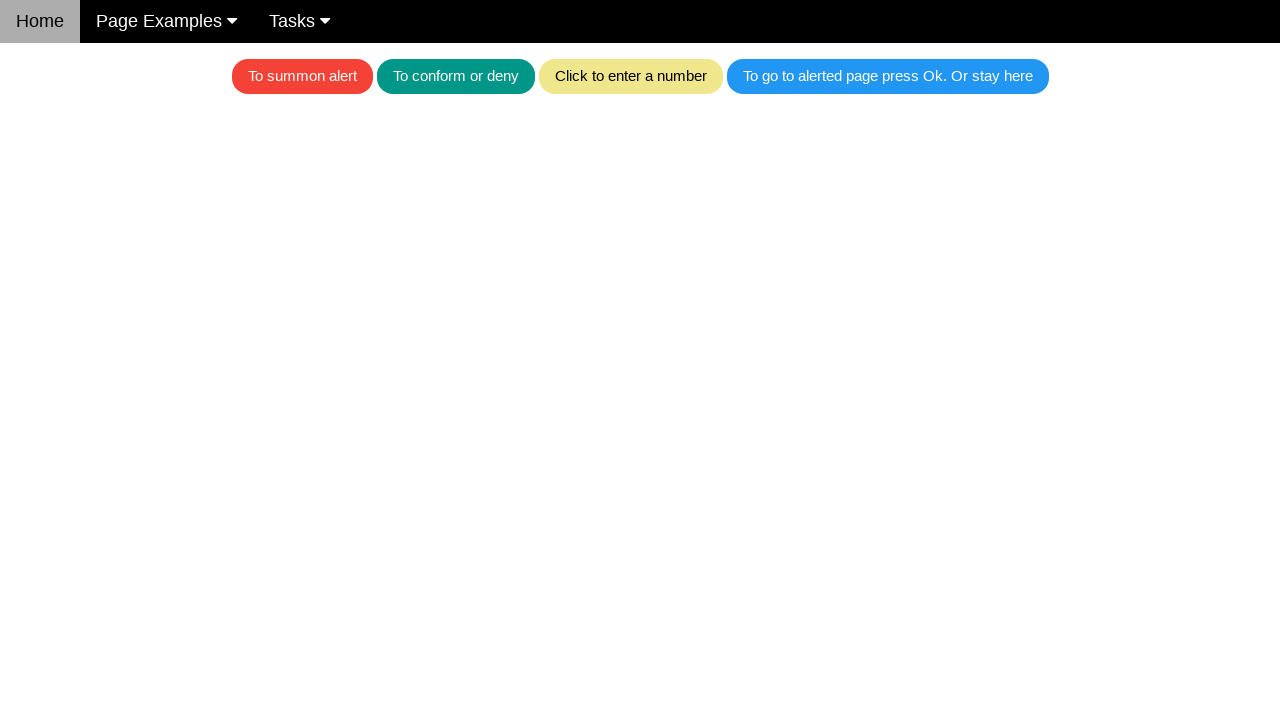

Clicked the blue button to trigger alert at (888, 76) on .w3-blue
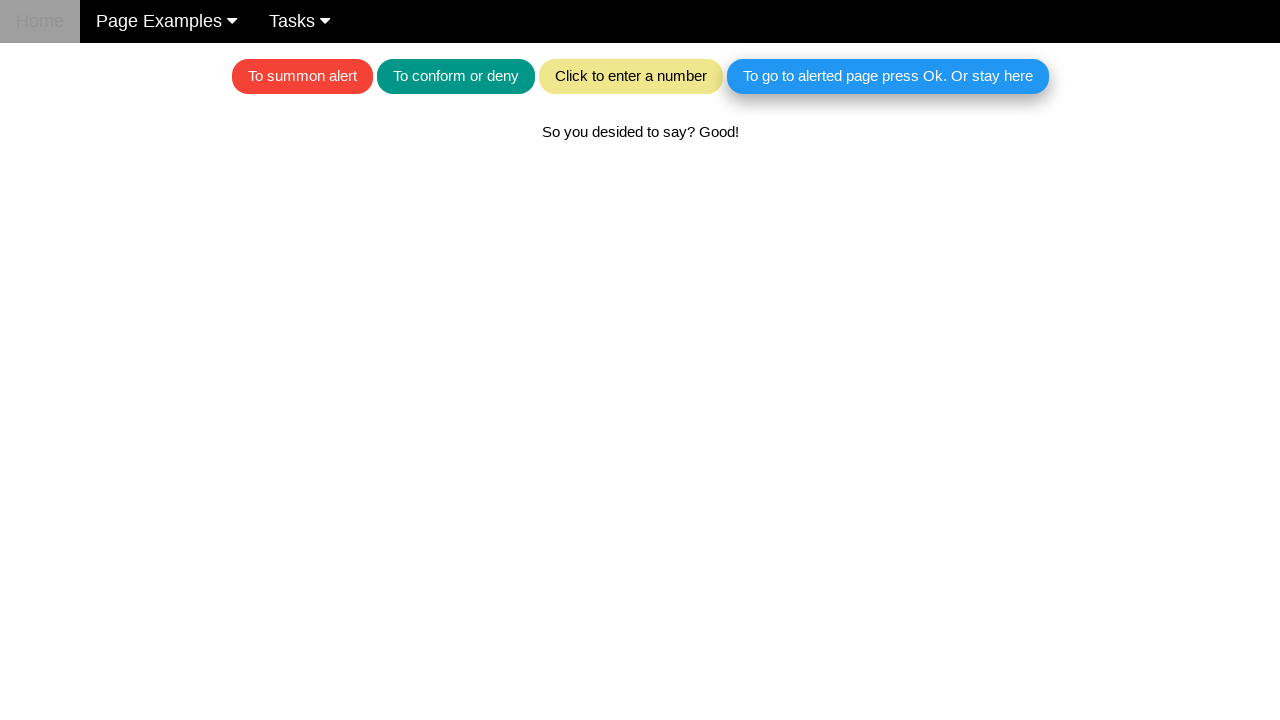

Confirmation text appeared after dismissing alert
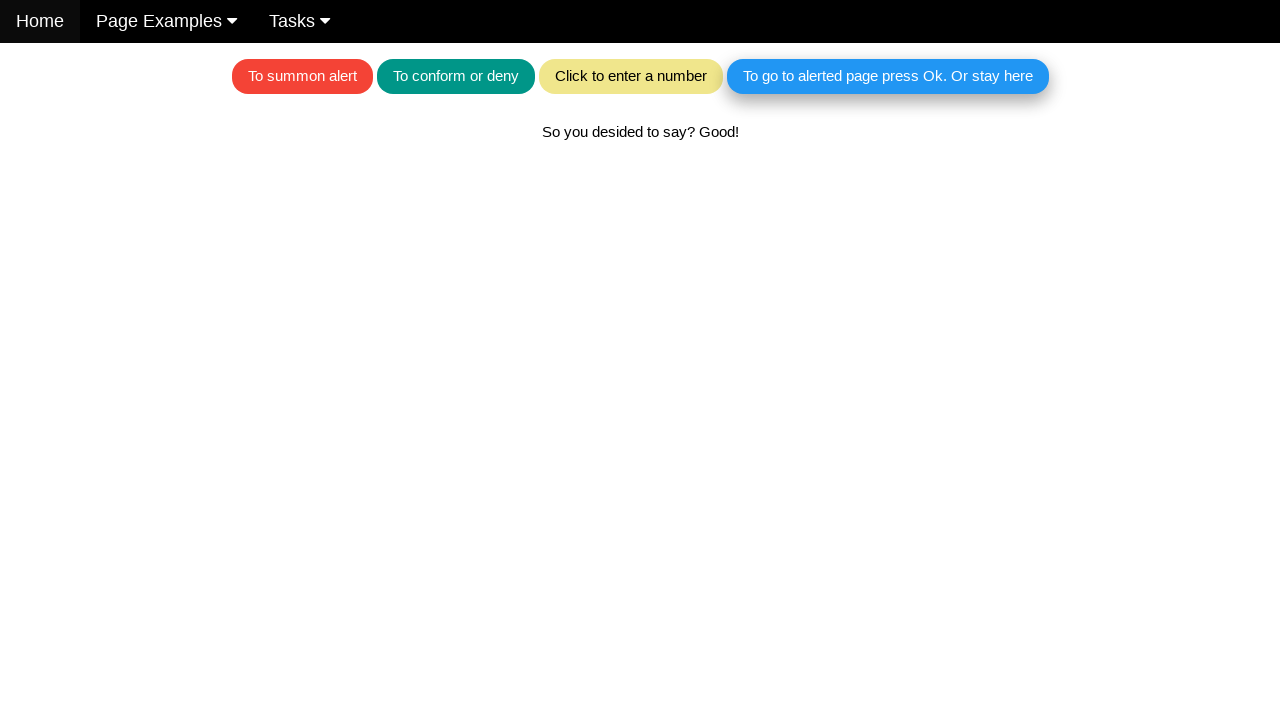

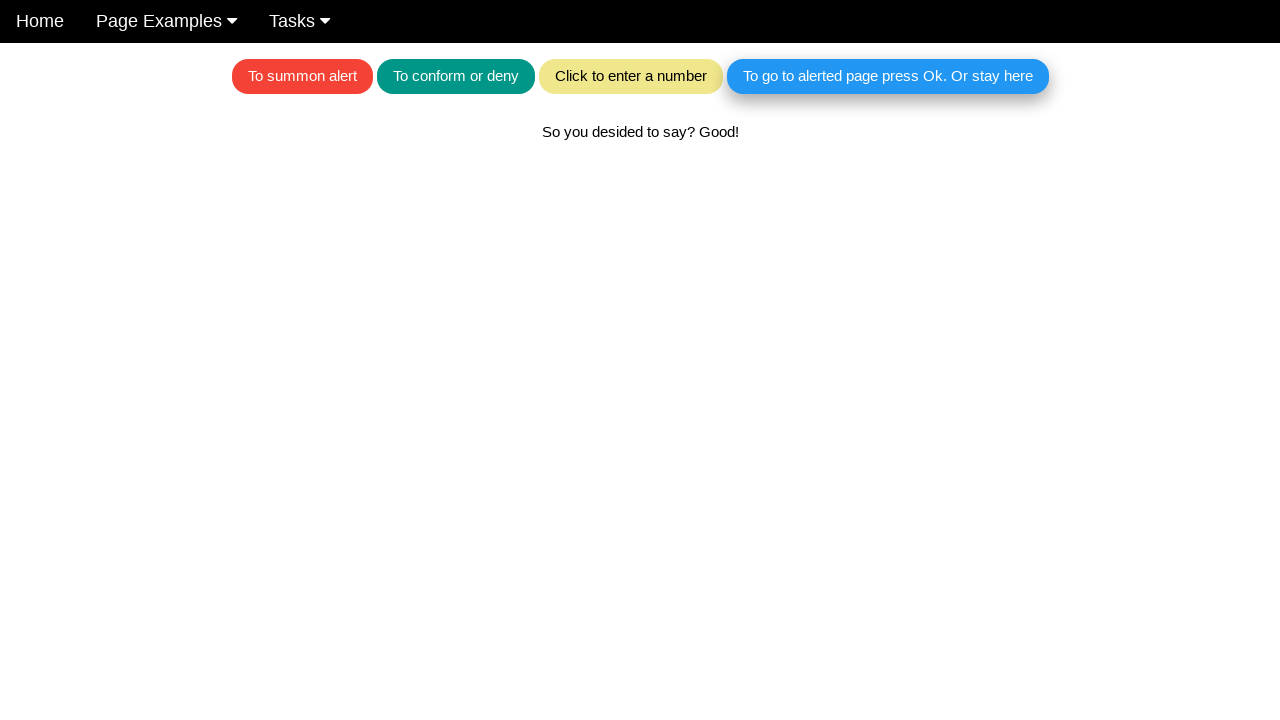